Tests the toggle hide/show functionality by clicking a button and verifying element visibility changes

Starting URL: https://www.w3schools.com/howto/howto_js_toggle_hide_show.asp

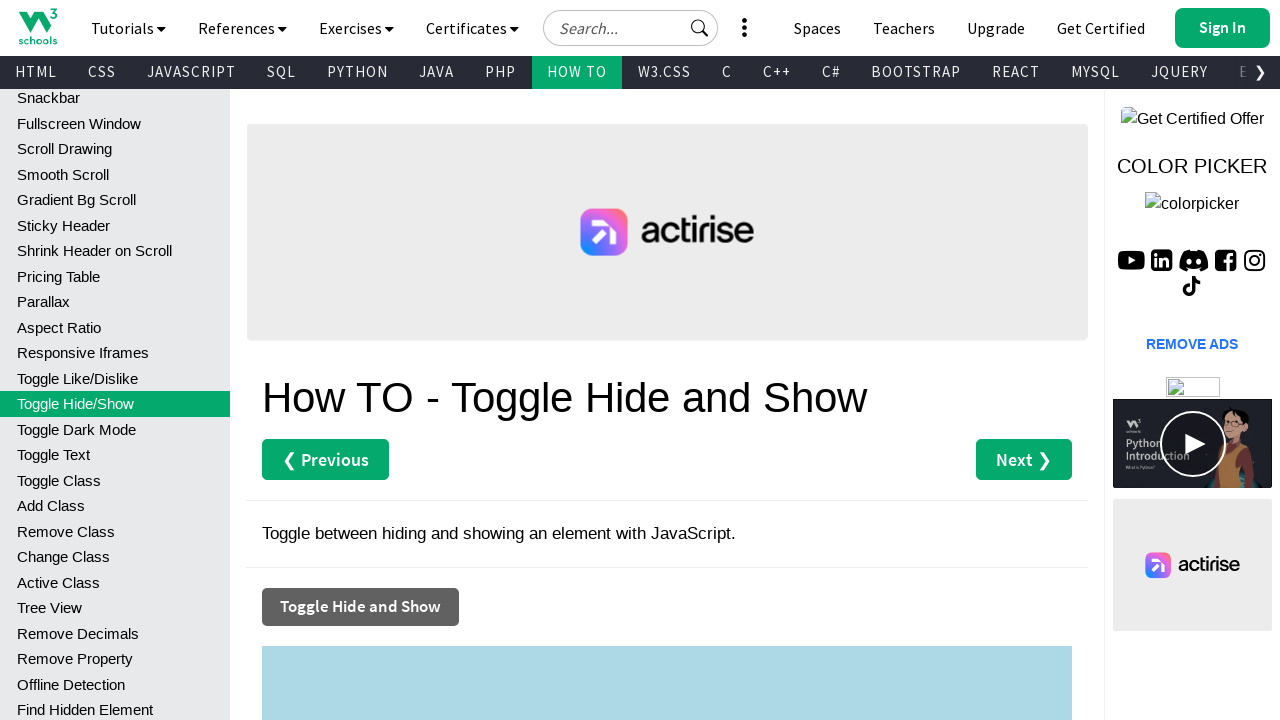

Waited for the #myDIV element to be present
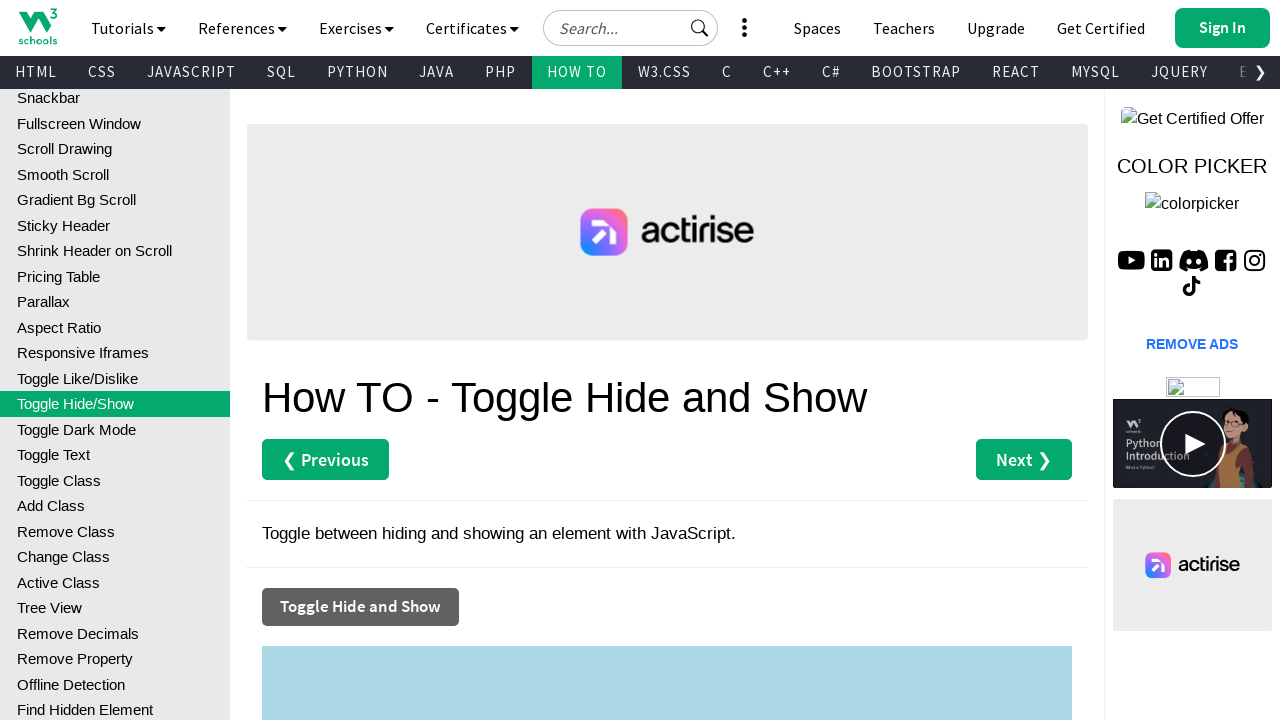

Clicked the 'Toggle Hide and Show' button at (360, 607) on button:has-text('Toggle Hide and Show')
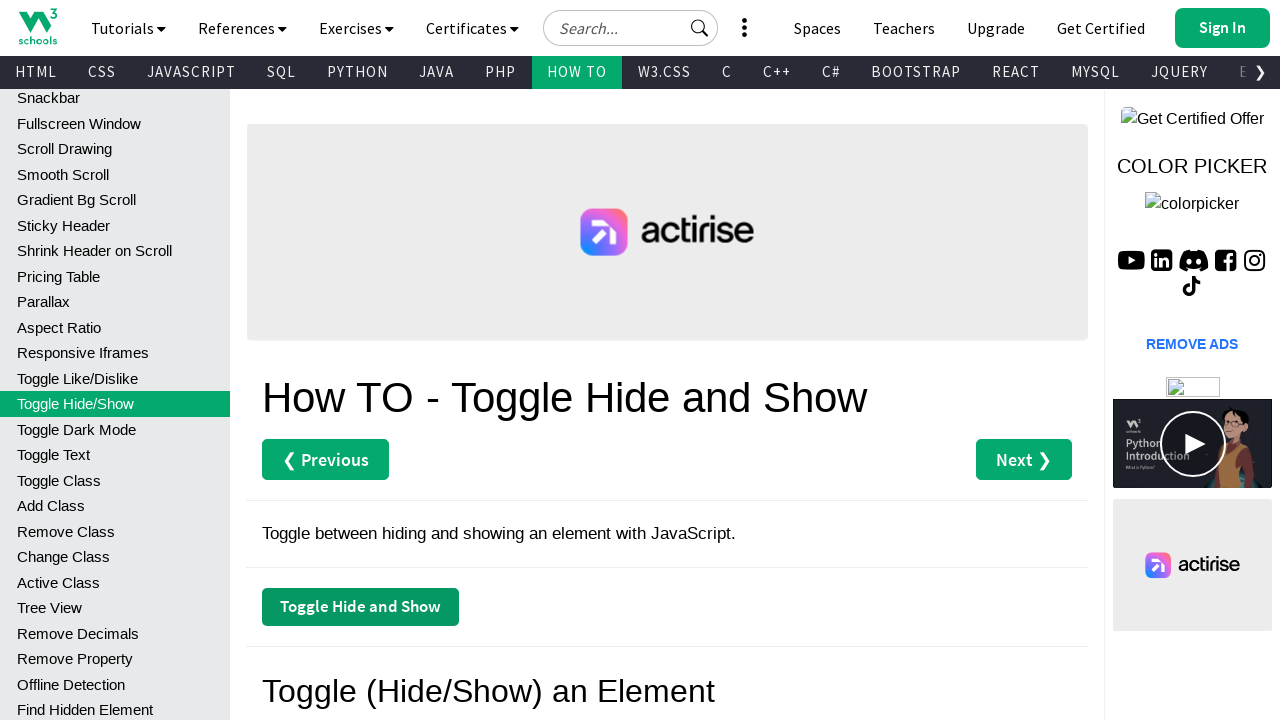

Waited 500ms for visibility state to change
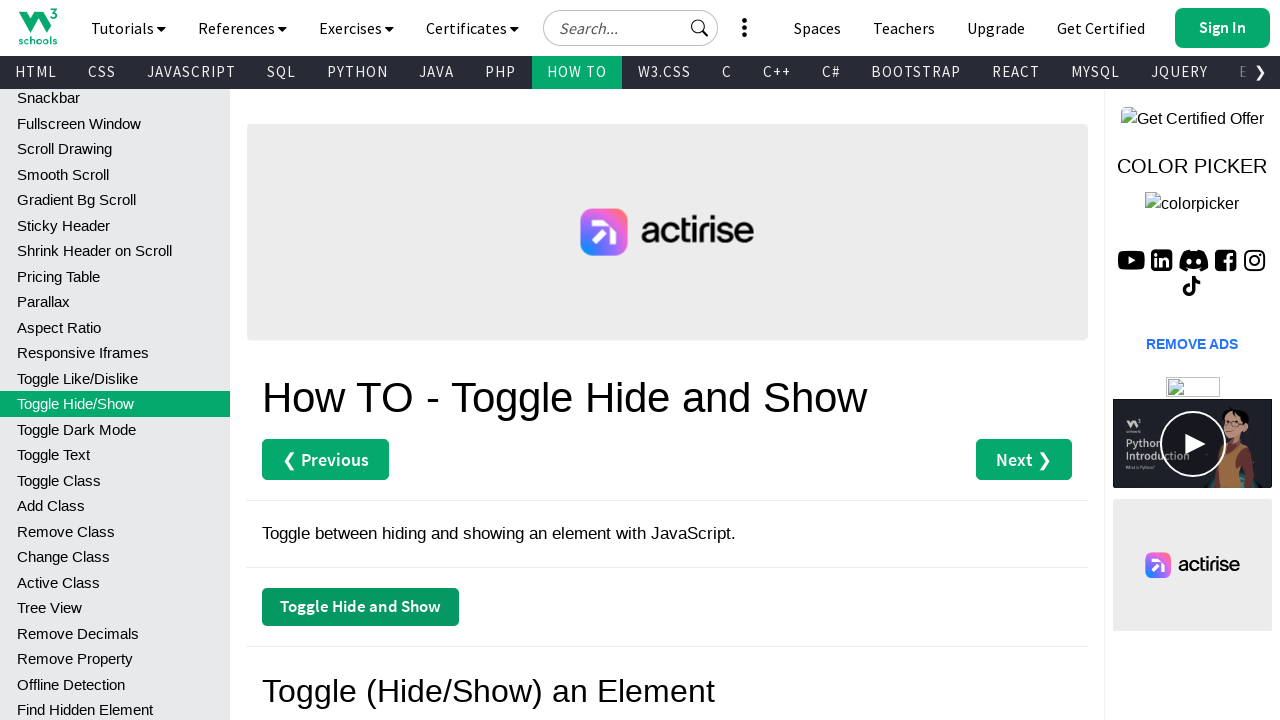

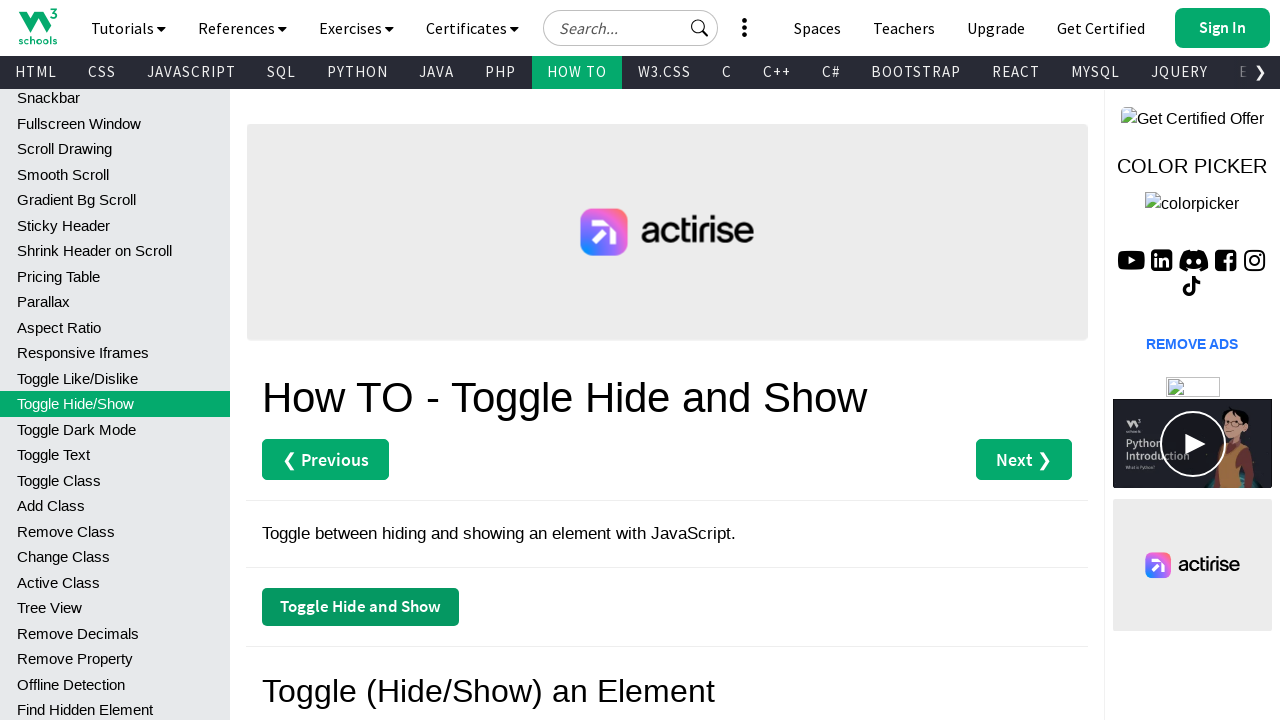